Tests a math challenge form by reading a value from the page, calculating a result using logarithm and sine functions, filling in the answer, checking a checkbox, selecting a radio button, and submitting the form.

Starting URL: https://suninjuly.github.io/math.html

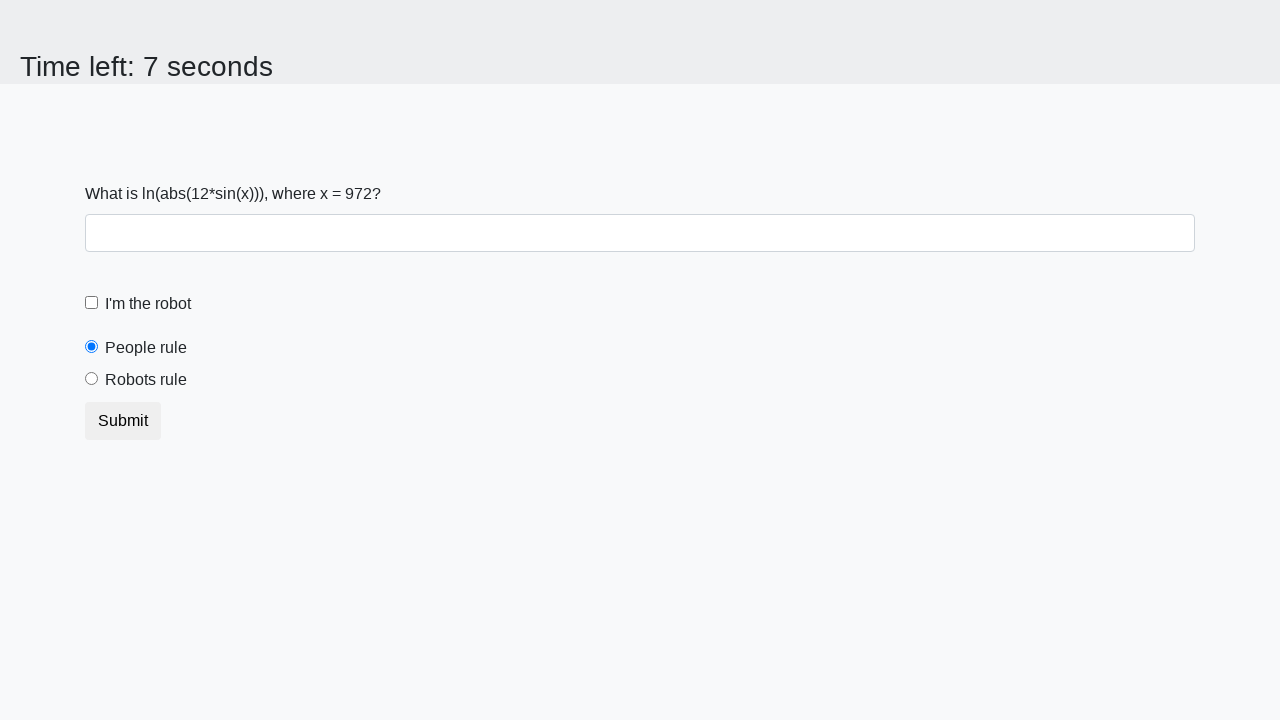

Located the input value element on the math challenge form
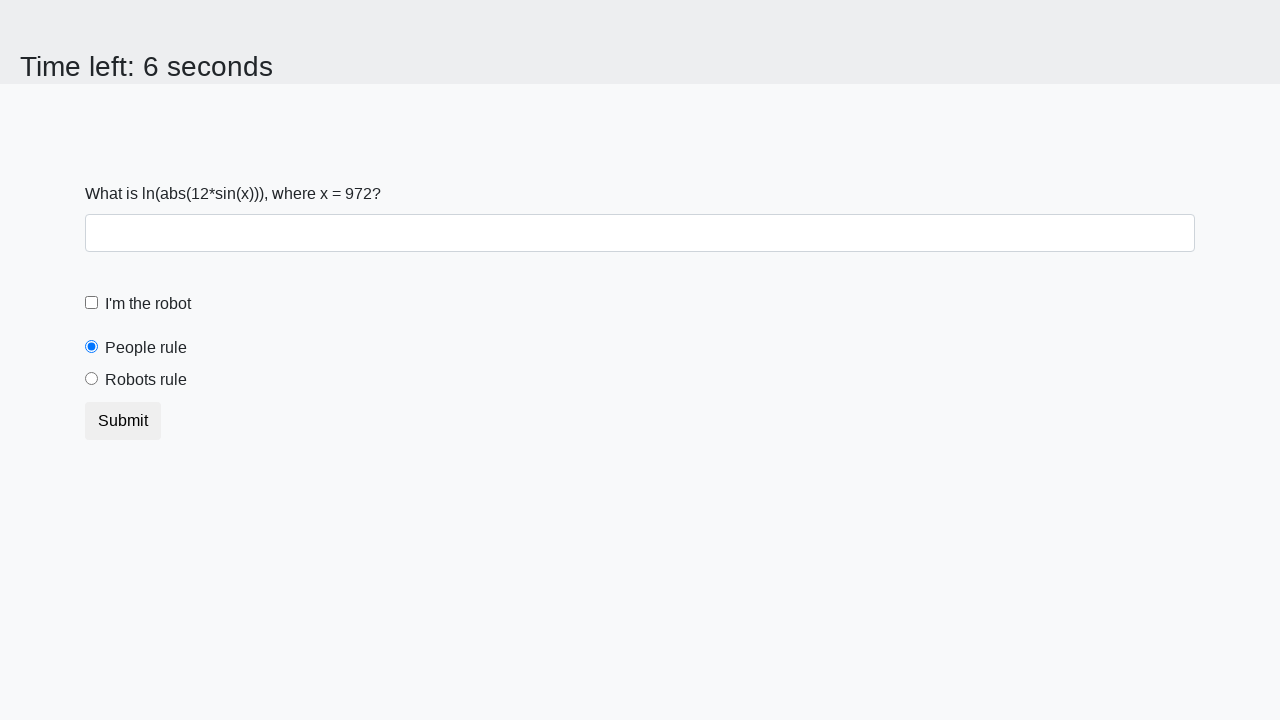

Extracted and parsed the numeric value from the input element
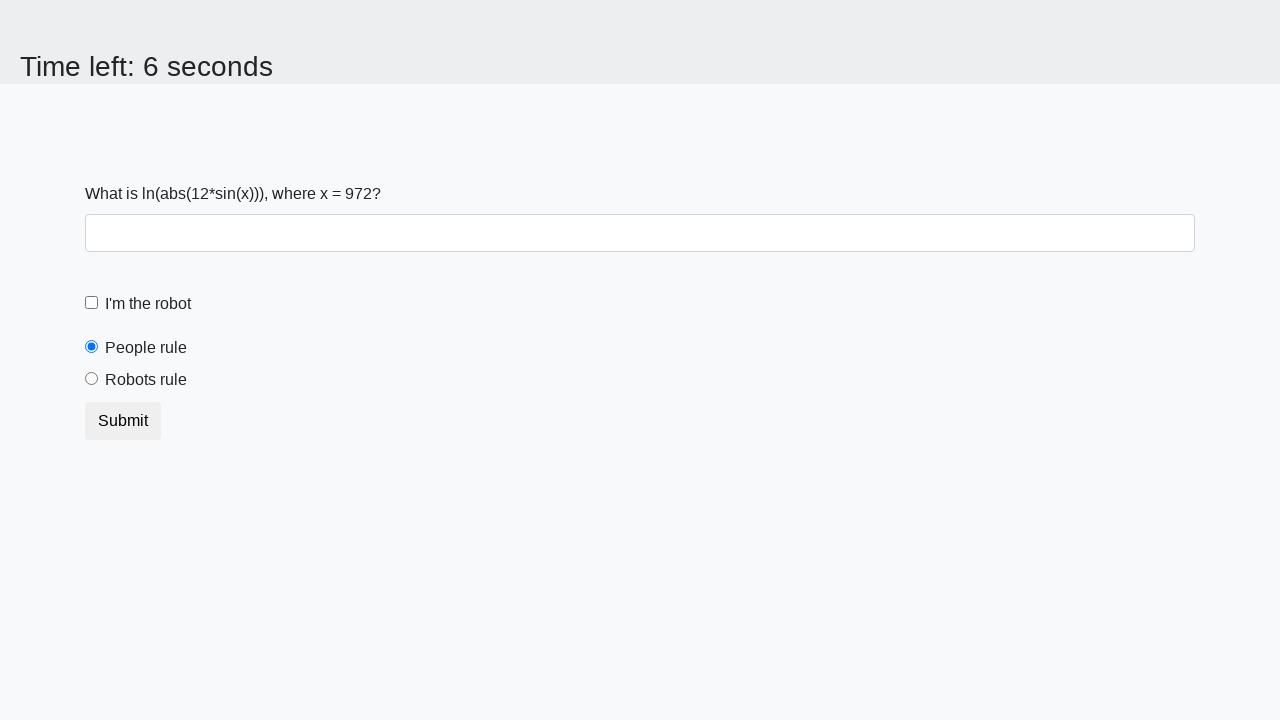

Calculated result using logarithm and sine functions: log(abs(12 * sin(x)))
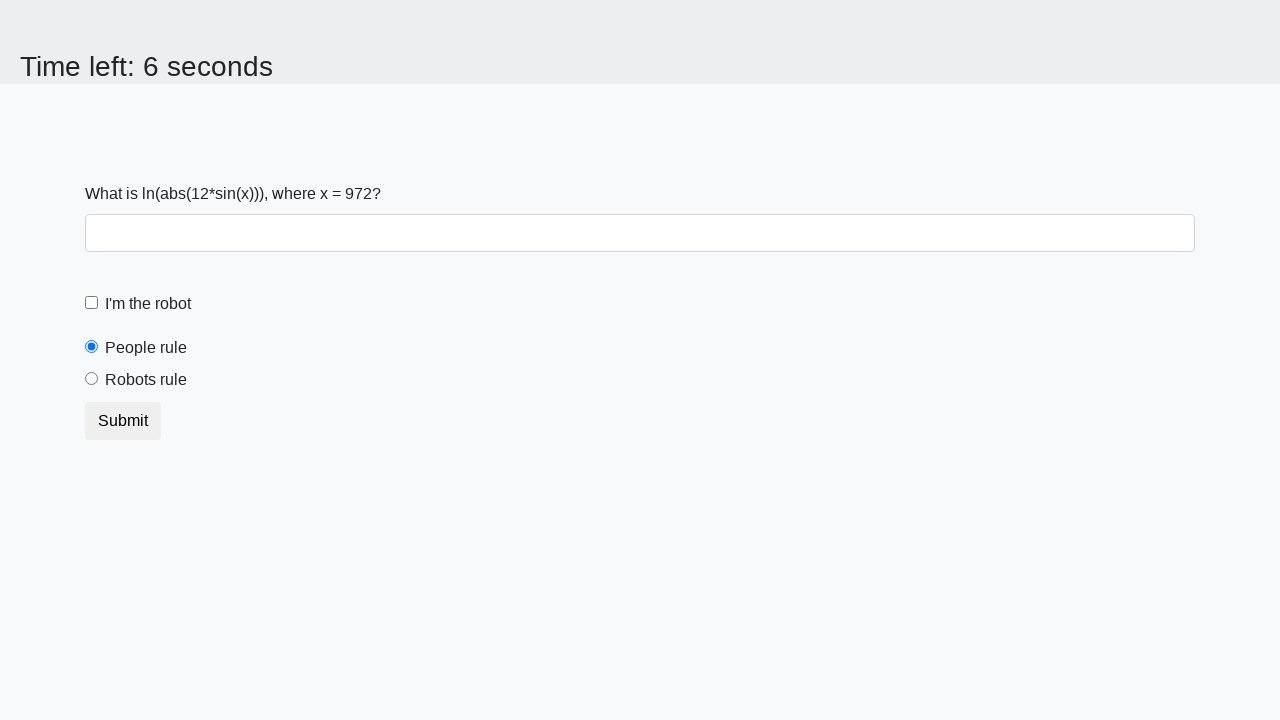

Filled the answer field with calculated result on #answer
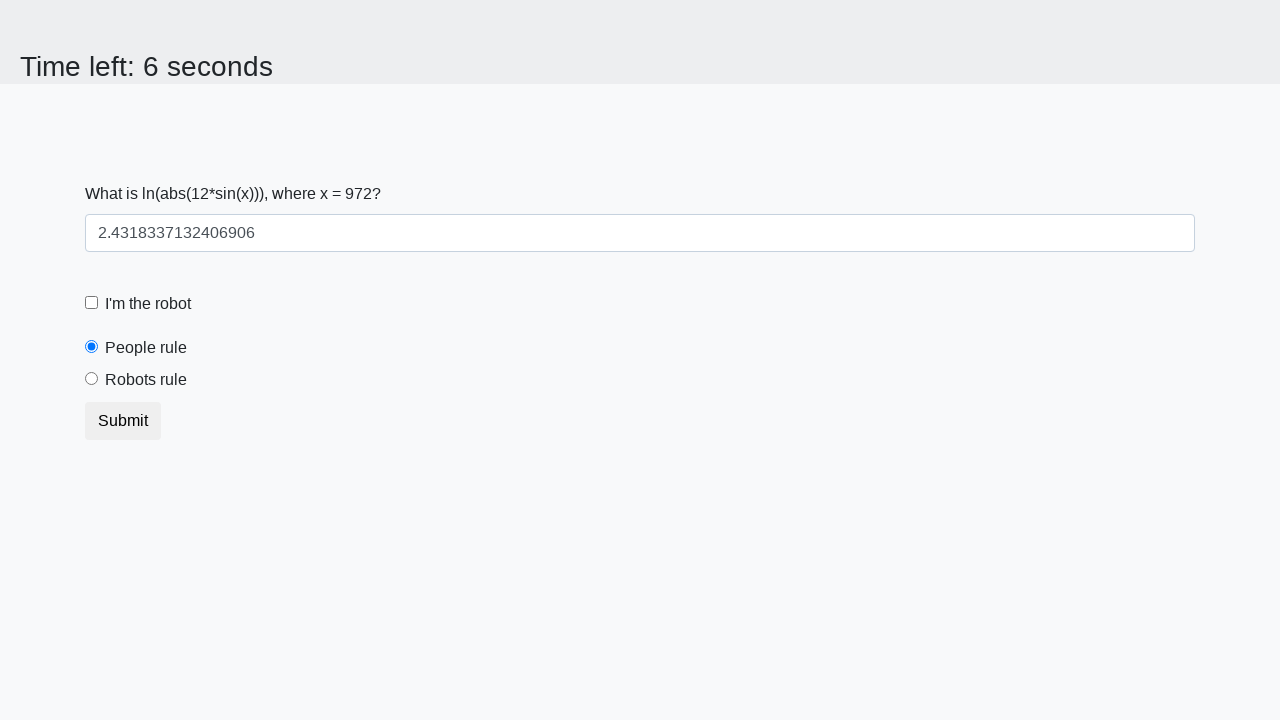

Checked the robot checkbox at (92, 303) on #robotCheckbox
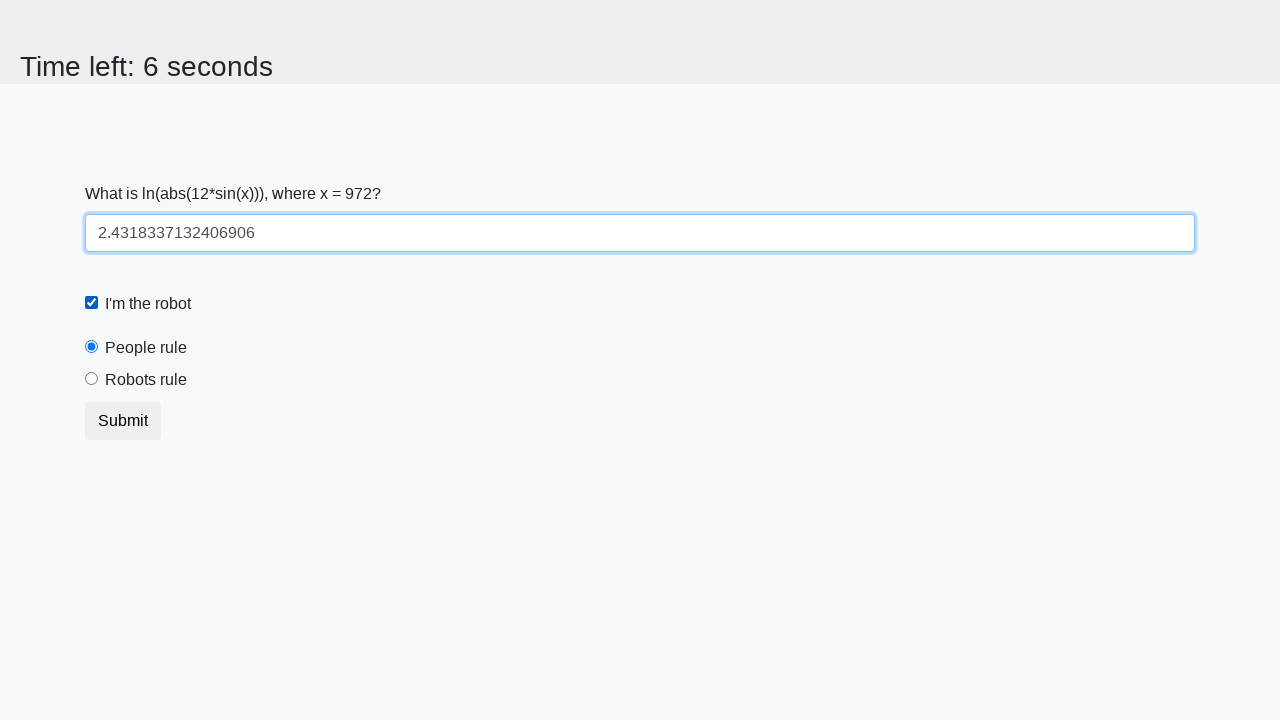

Selected the 'robots rule' radio button at (146, 380) on label[for='robotsRule']
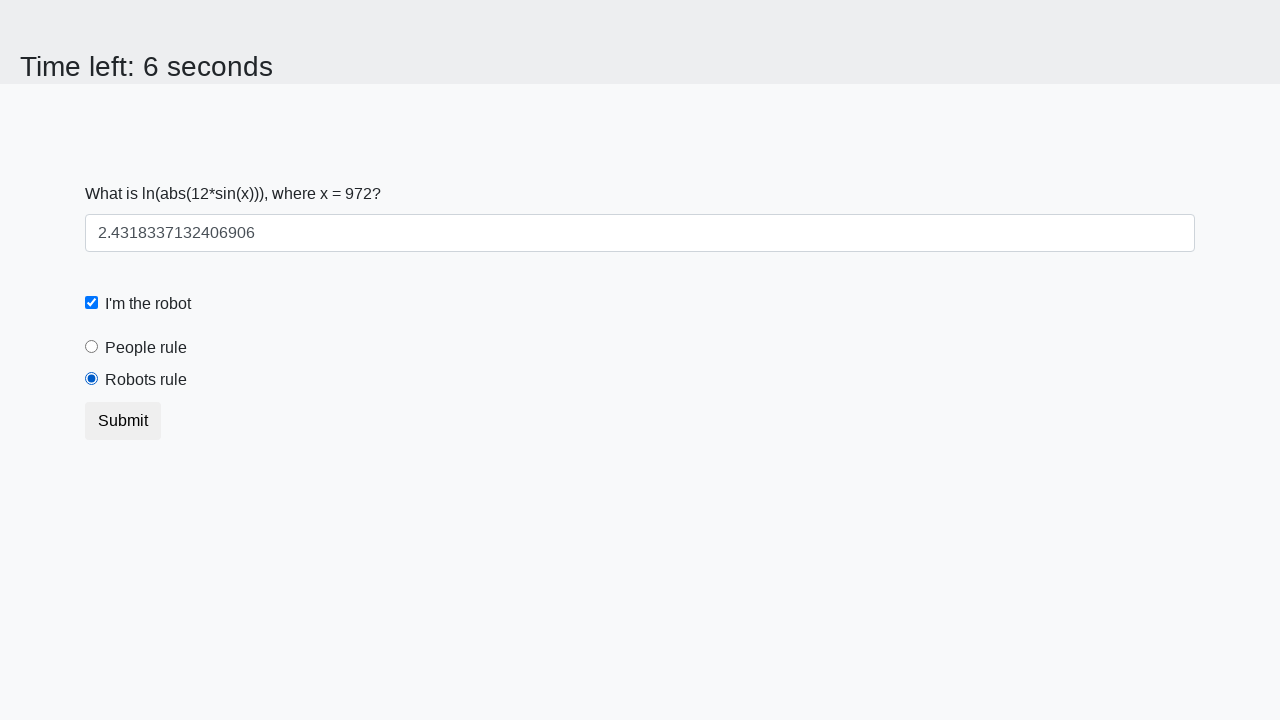

Clicked the submit button to complete the form at (123, 421) on button
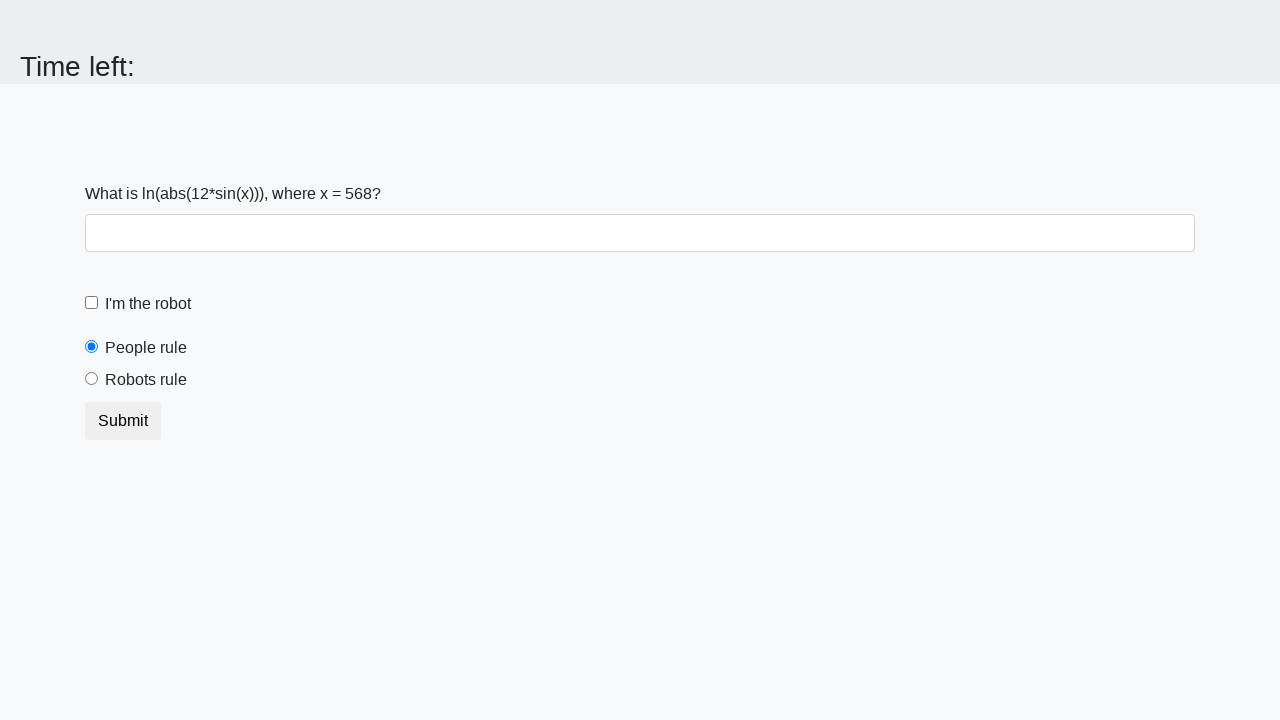

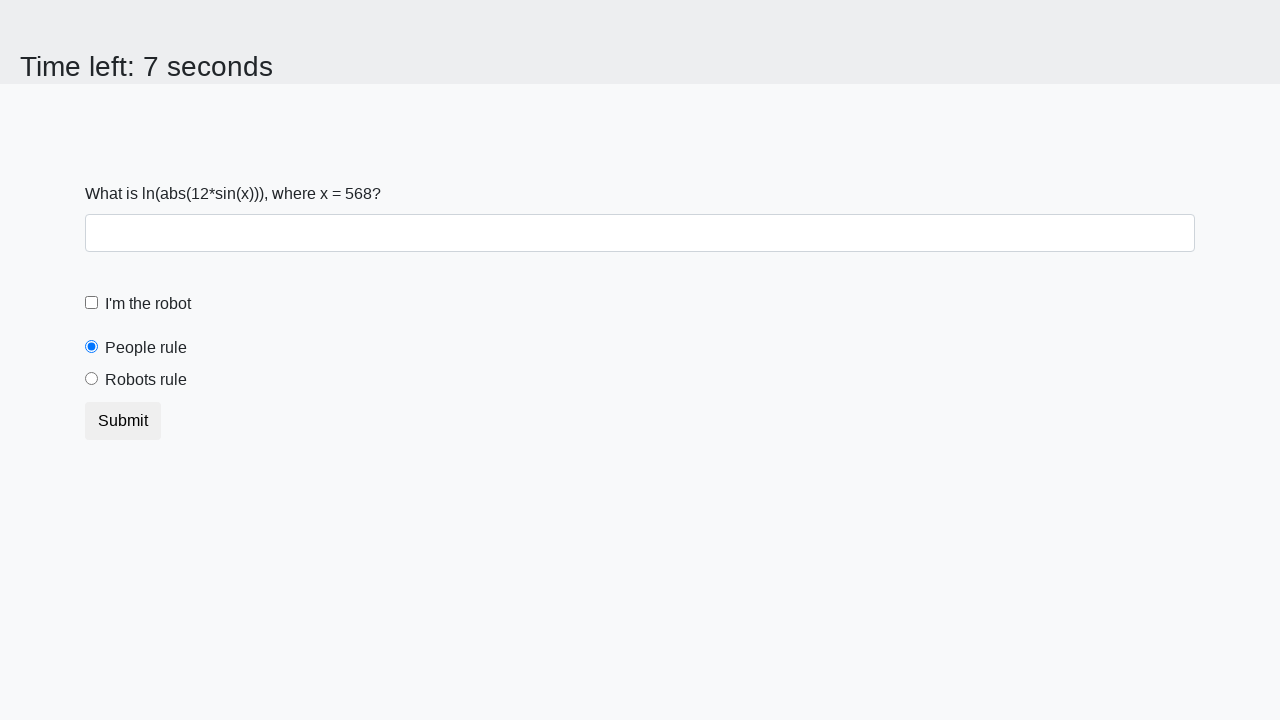